Tests the jQuery UI datepicker widget by clicking on the date input field, navigating to the next month, and selecting a specific day (22nd)

Starting URL: https://jqueryui.com/datepicker/

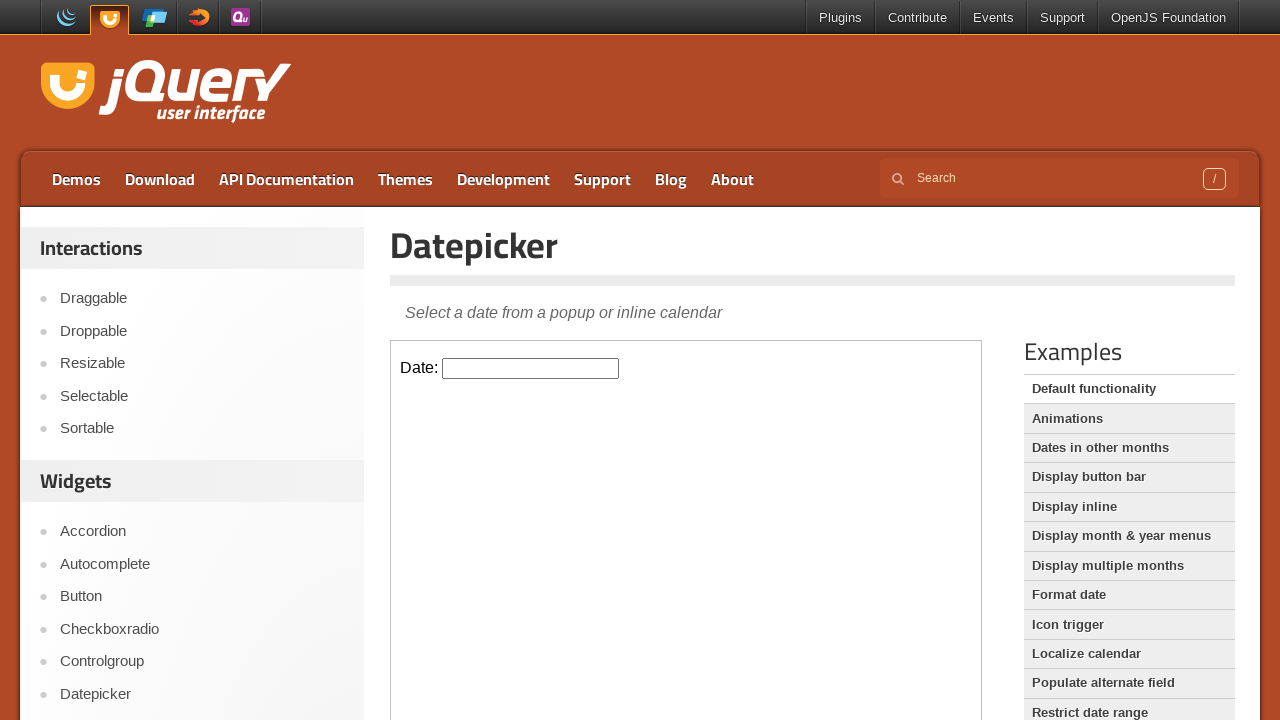

Located the demo iframe containing the datepicker widget
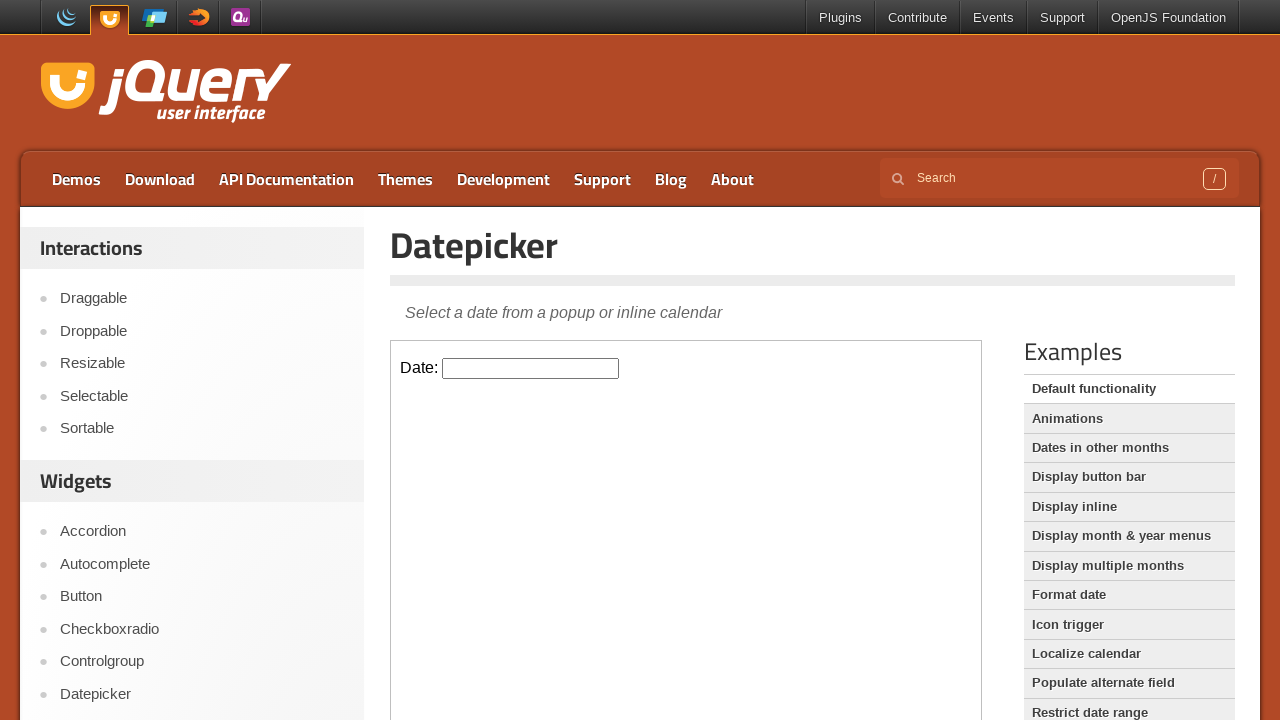

Clicked on the datepicker input field to open the calendar at (531, 368) on iframe.demo-frame >> internal:control=enter-frame >> input#datepicker
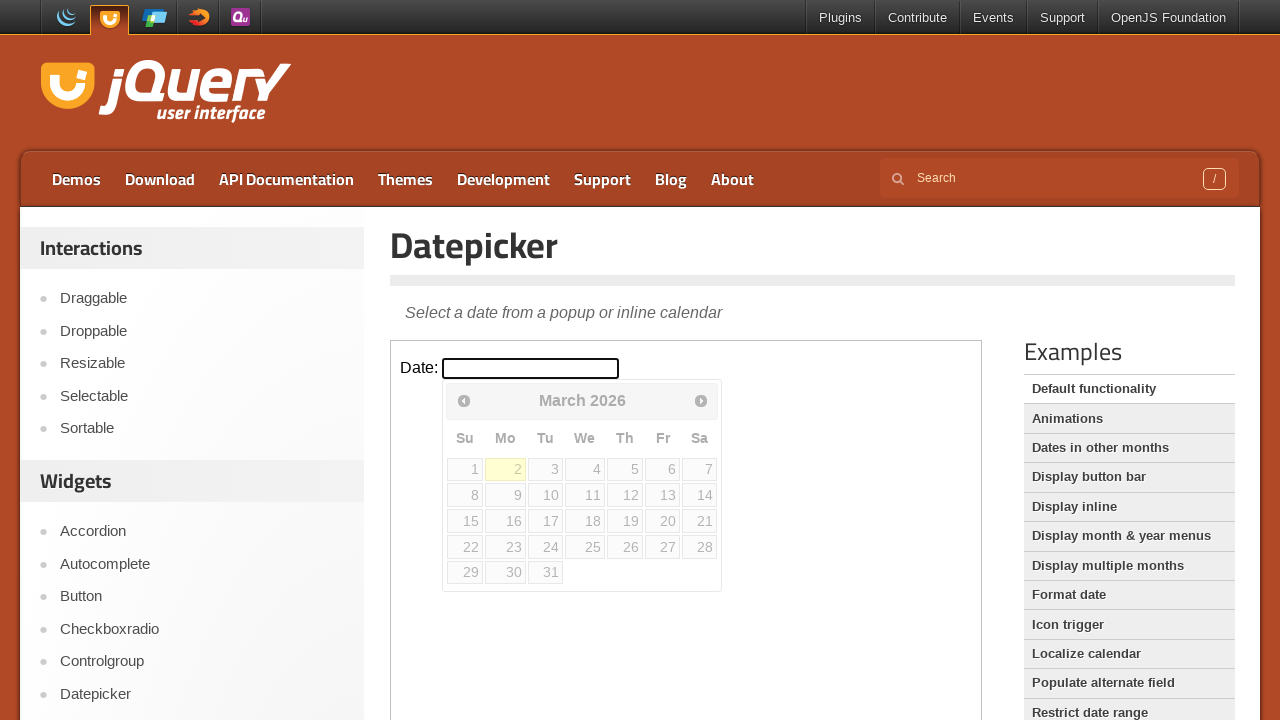

Clicked the next month arrow to navigate to the following month at (701, 400) on iframe.demo-frame >> internal:control=enter-frame >> span.ui-icon-circle-triangl
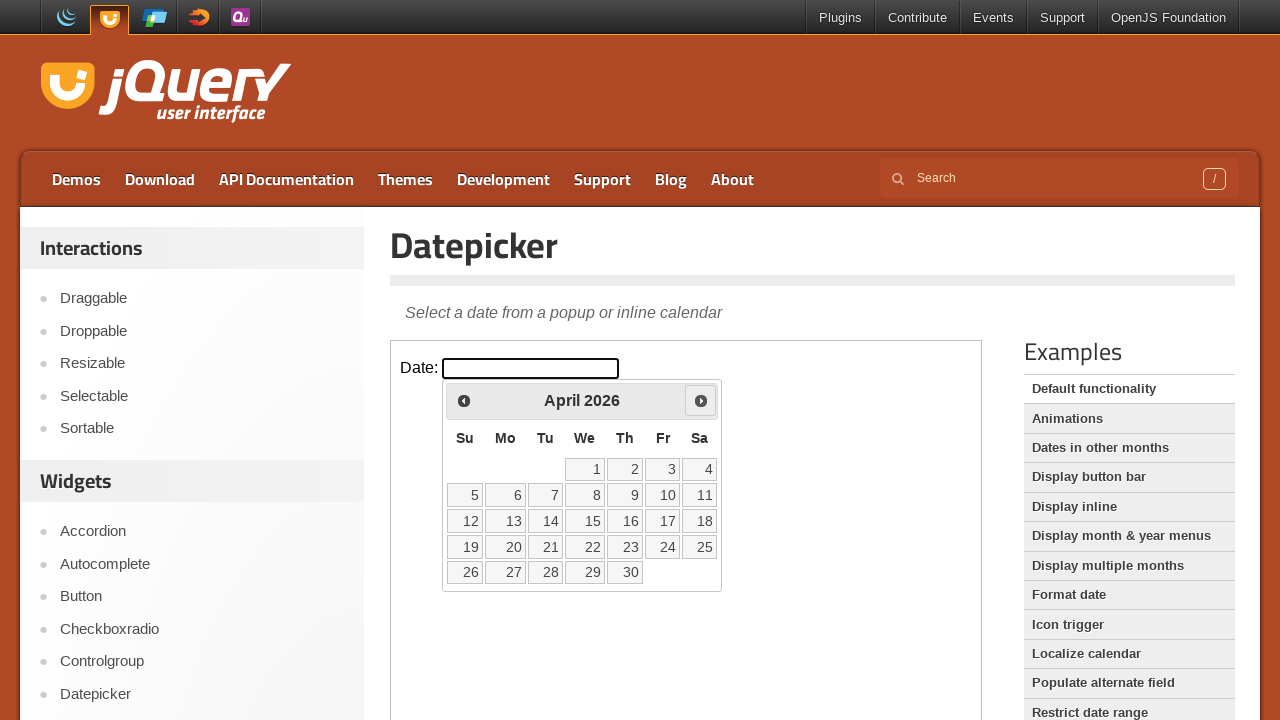

Selected day 22 from the calendar at (585, 547) on iframe.demo-frame >> internal:control=enter-frame >> xpath=//a[contains(text(),'
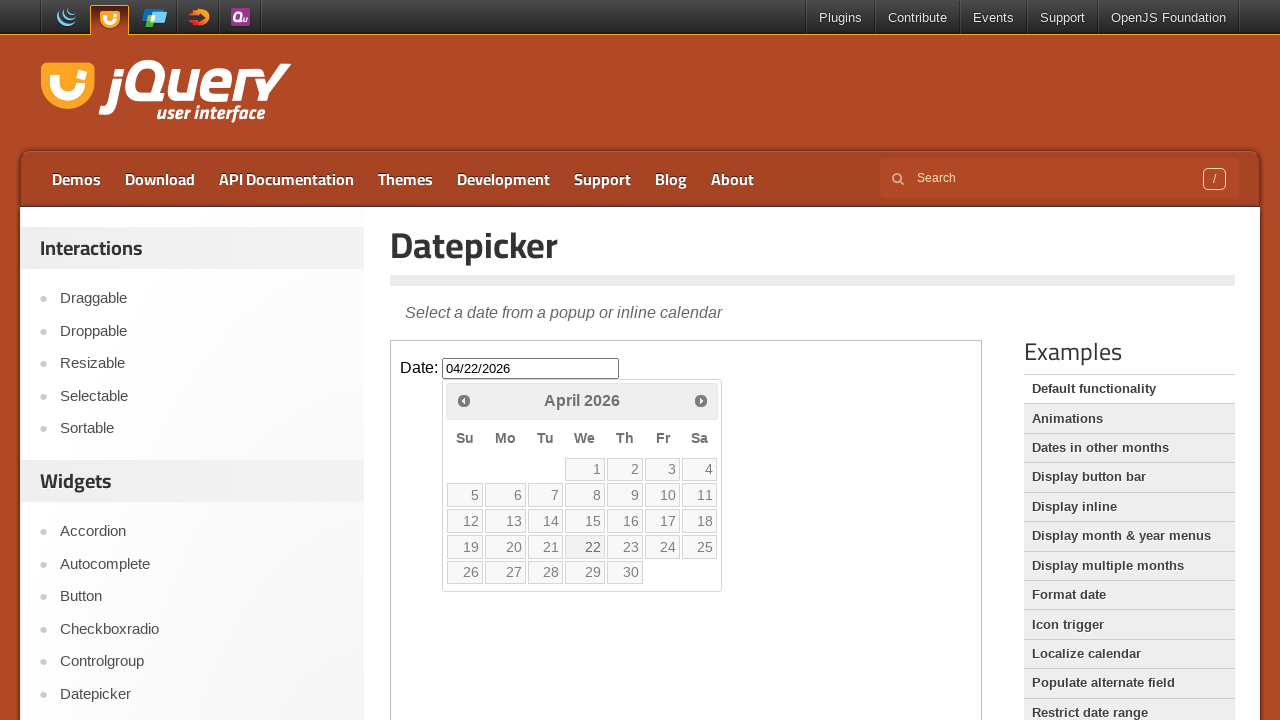

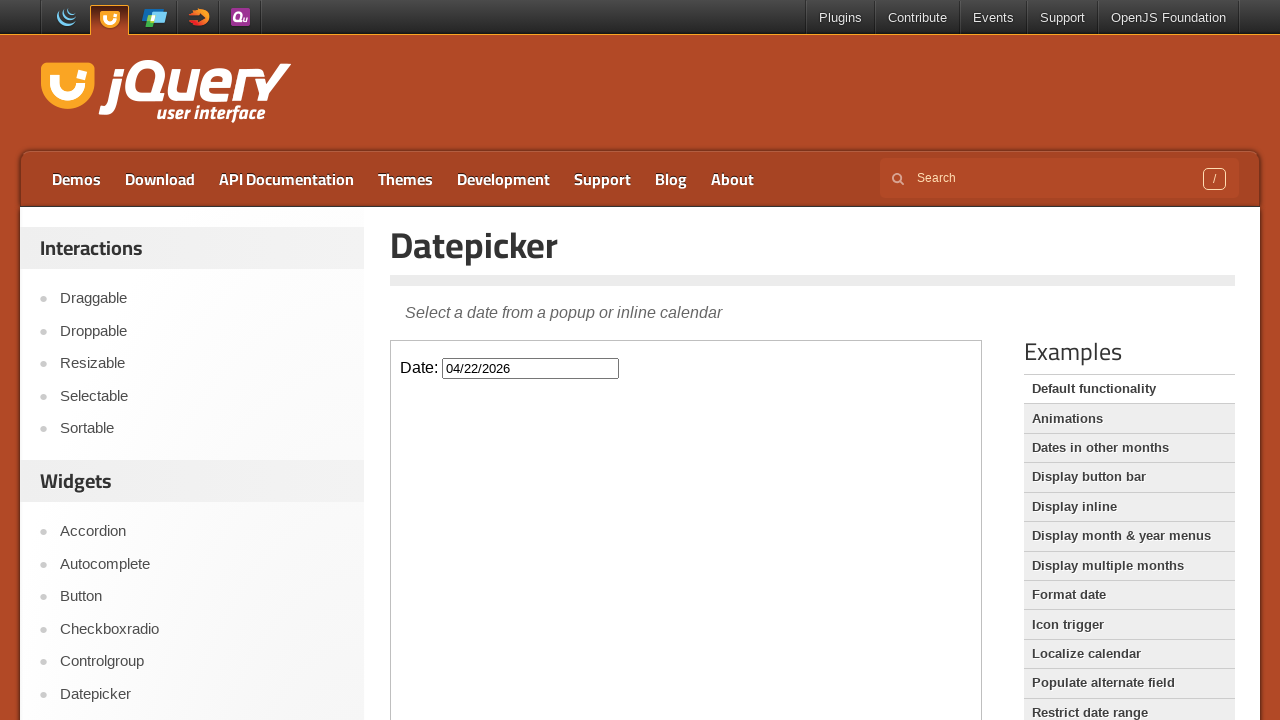